Tests product search functionality on Target.com by entering a search query and clicking the search button

Starting URL: https://www.target.com/

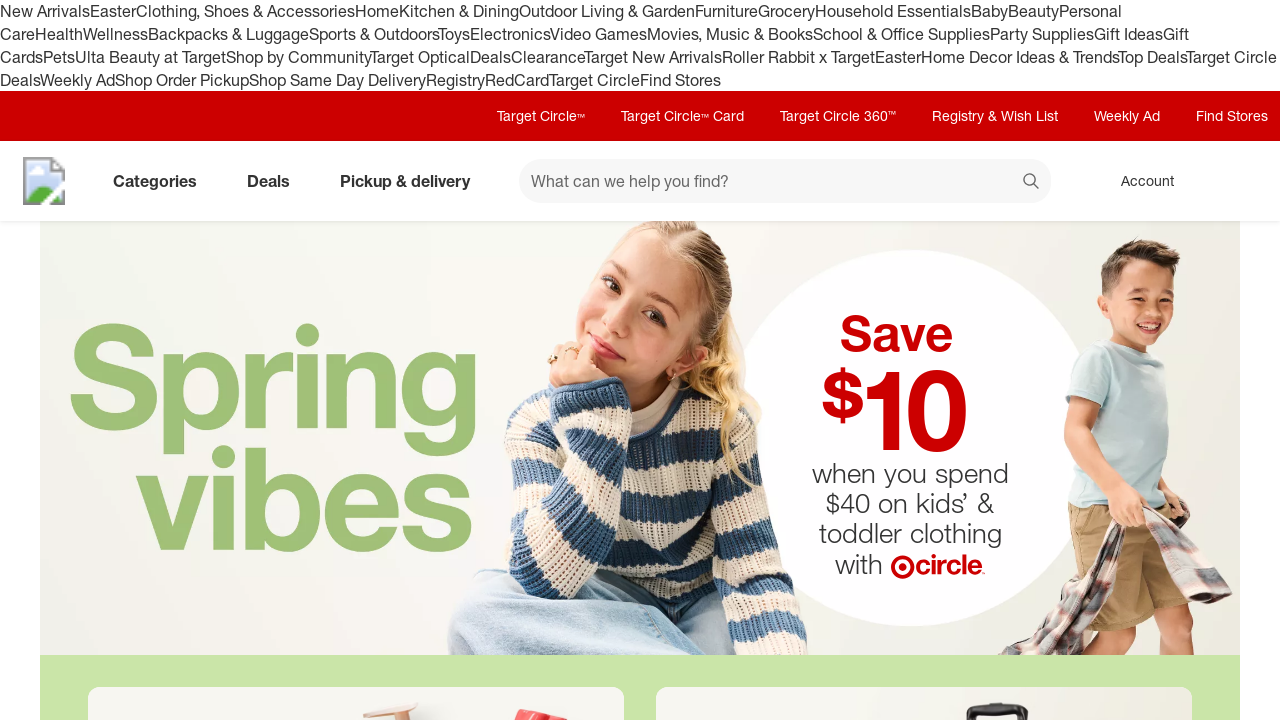

Filled search field with 'wireless headphones' on #search
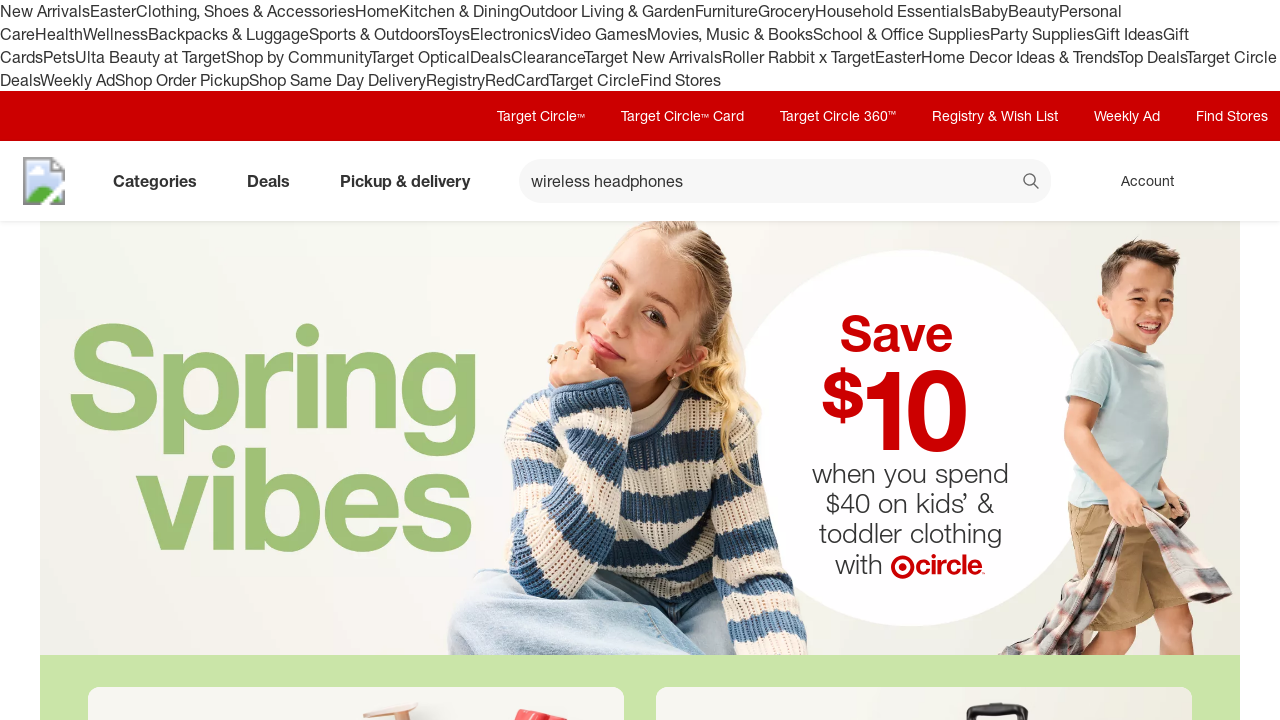

Clicked search button to initiate product search at (1032, 183) on xpath=//button[@data-test='@web/Search/SearchButton']
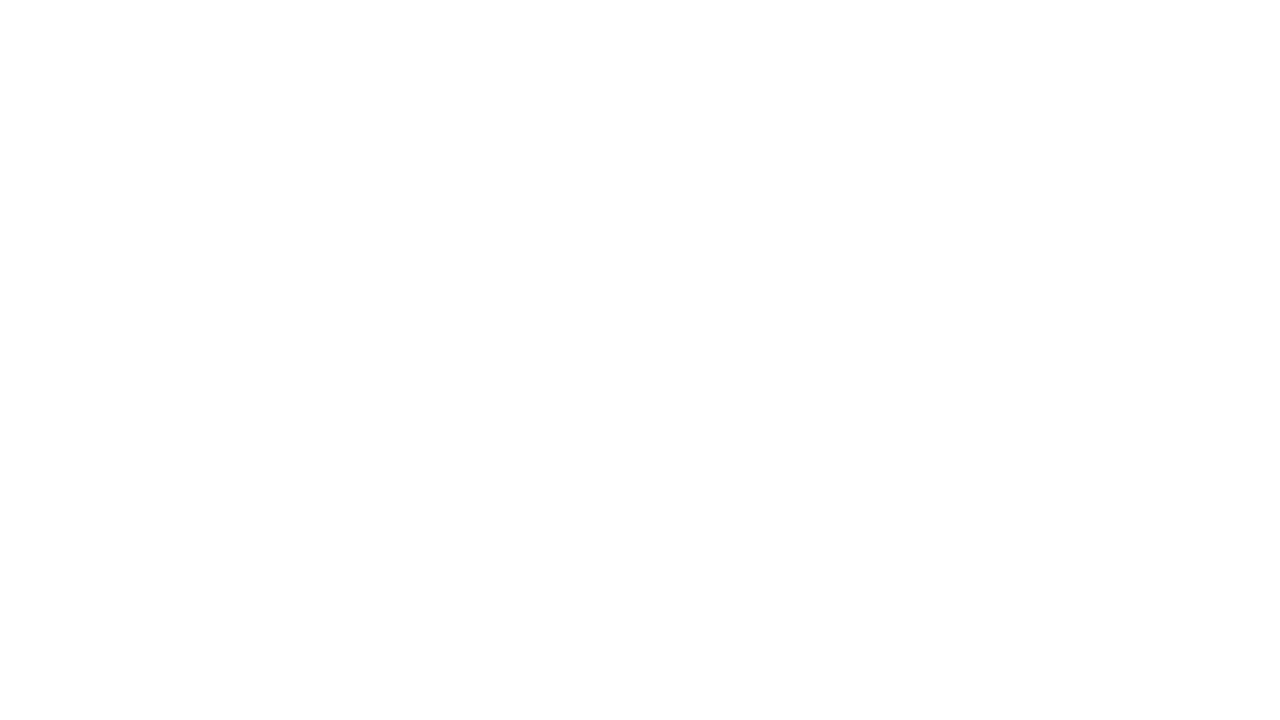

Waited for search results page to load completely
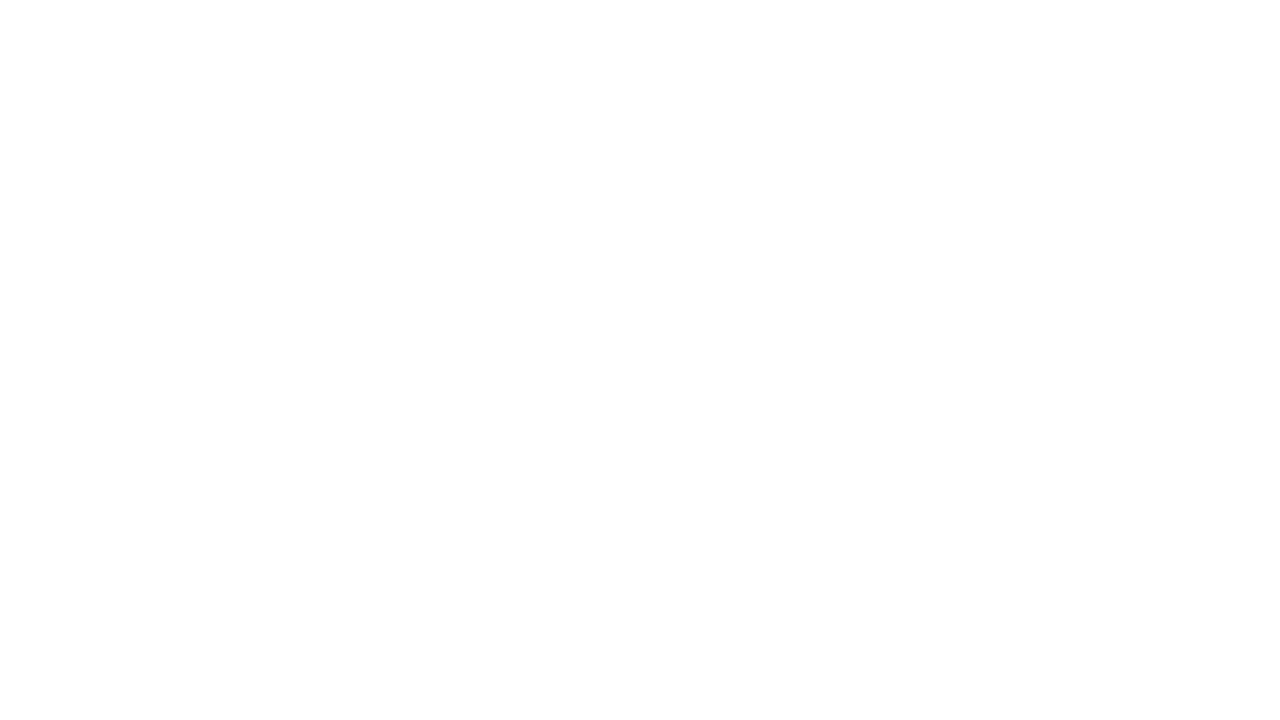

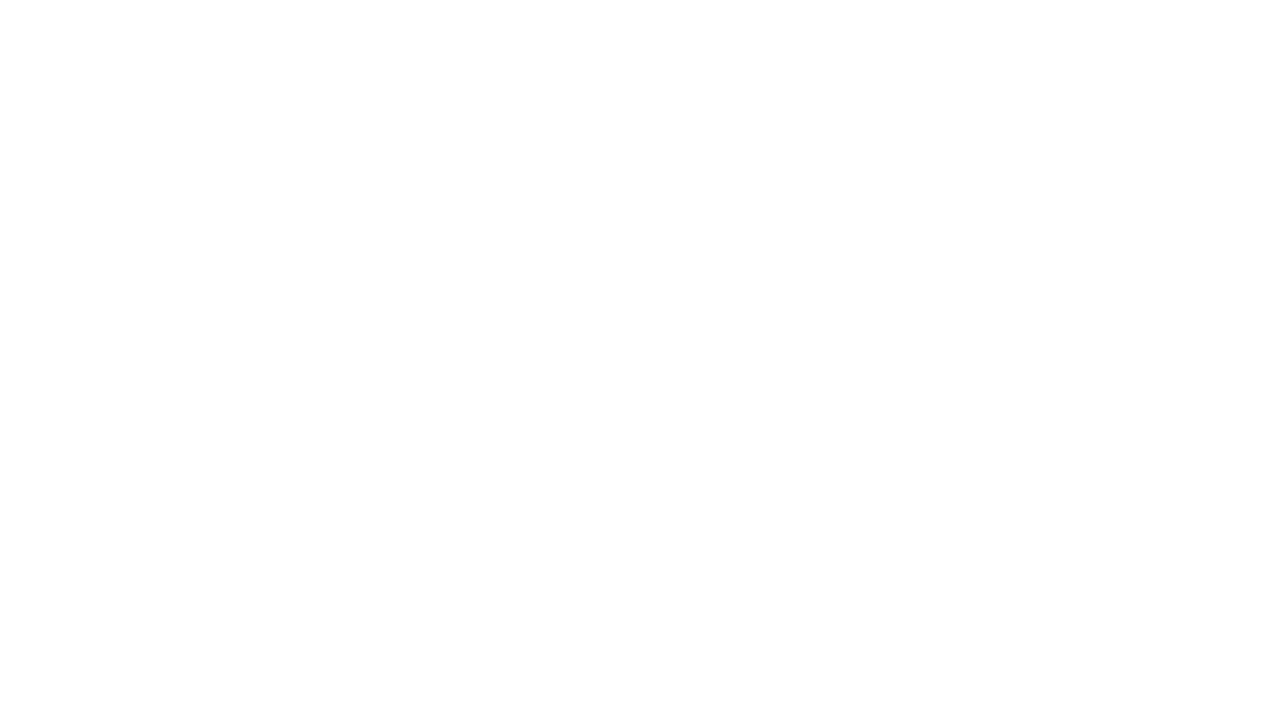